Tests SVG element handling by scrolling to the SVG Elements section and verifying that red circle, green rectangle, and blue polygon SVG elements are present on the page.

Starting URL: https://testautomationpractice.blogspot.com/

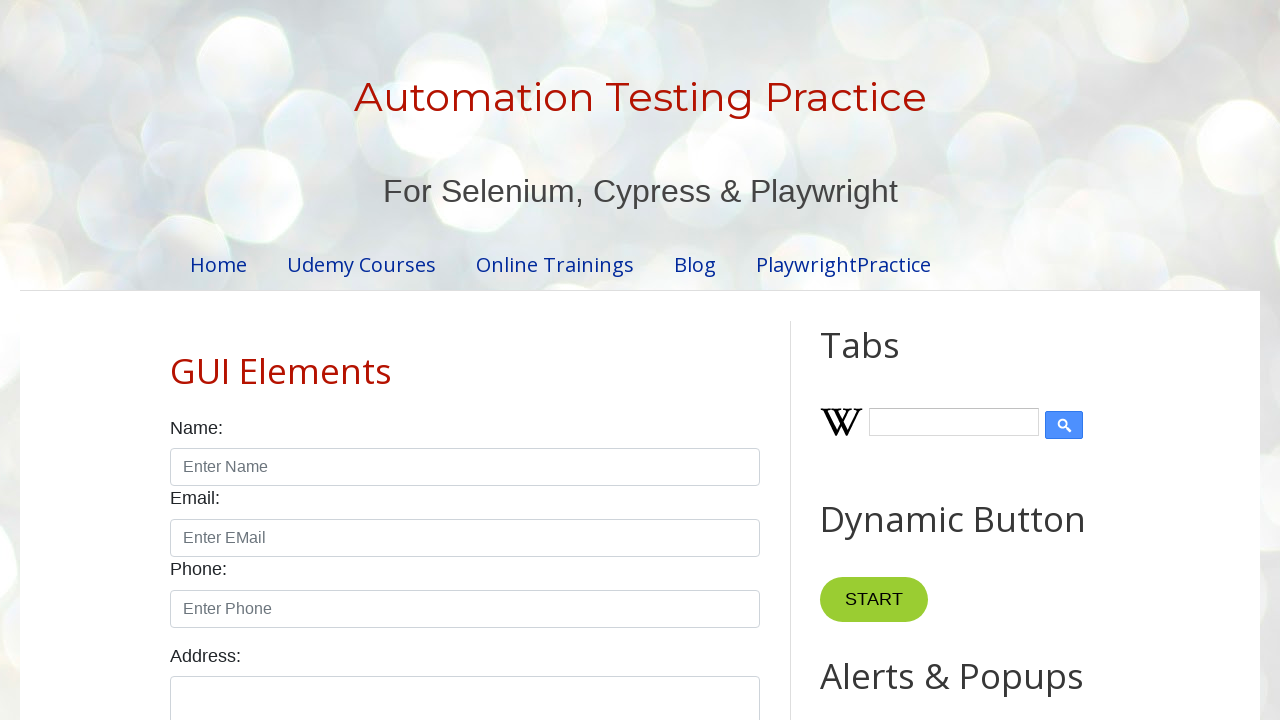

Scrolled to SVG Elements section header
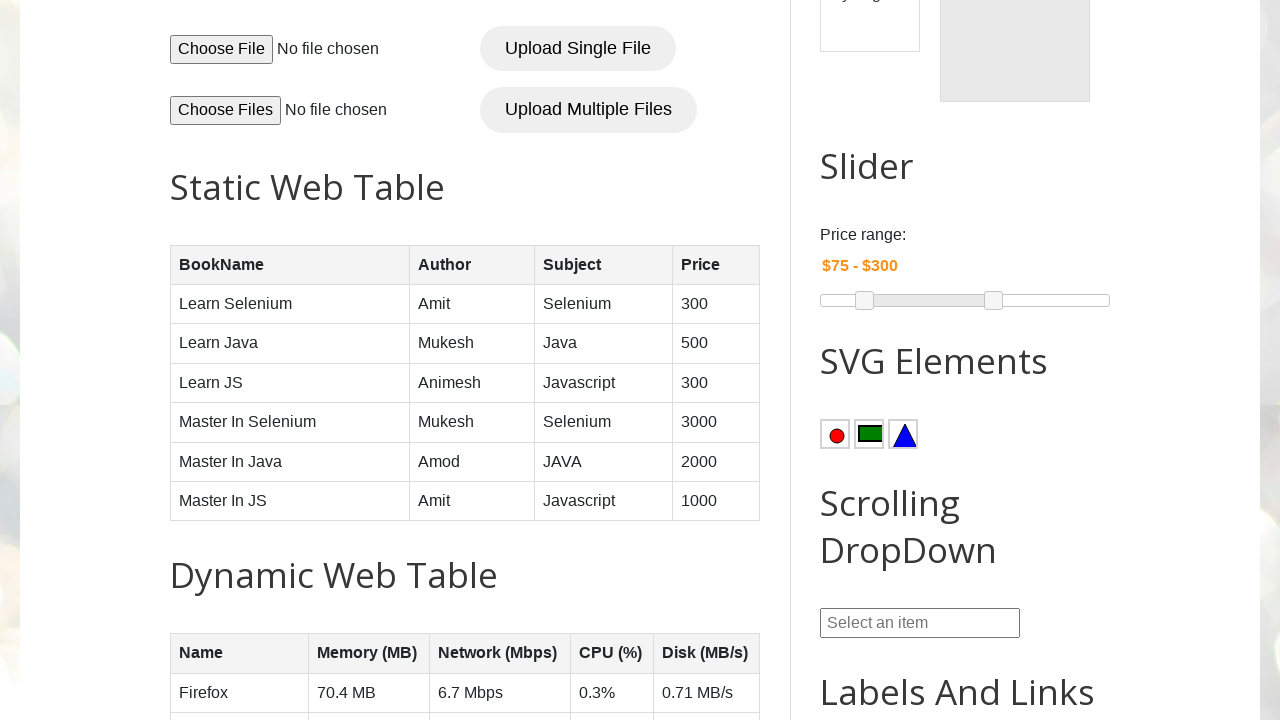

Located red circle SVG element
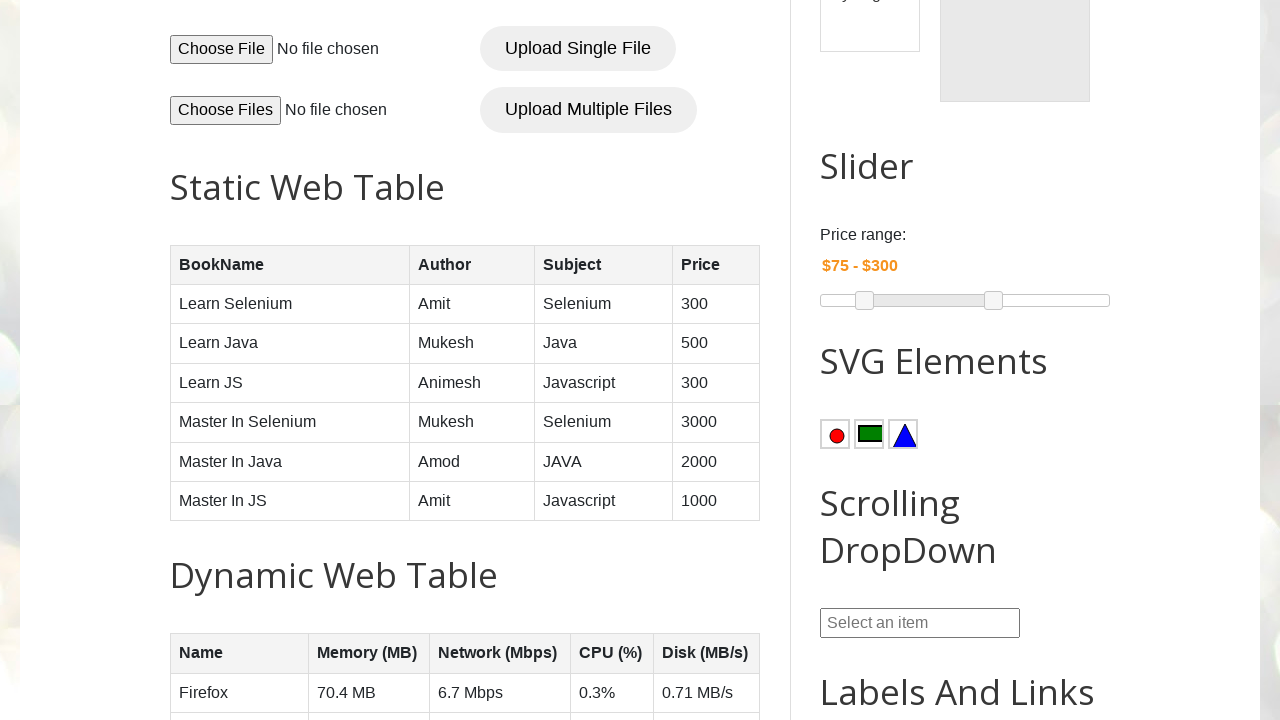

Located green rectangle SVG element
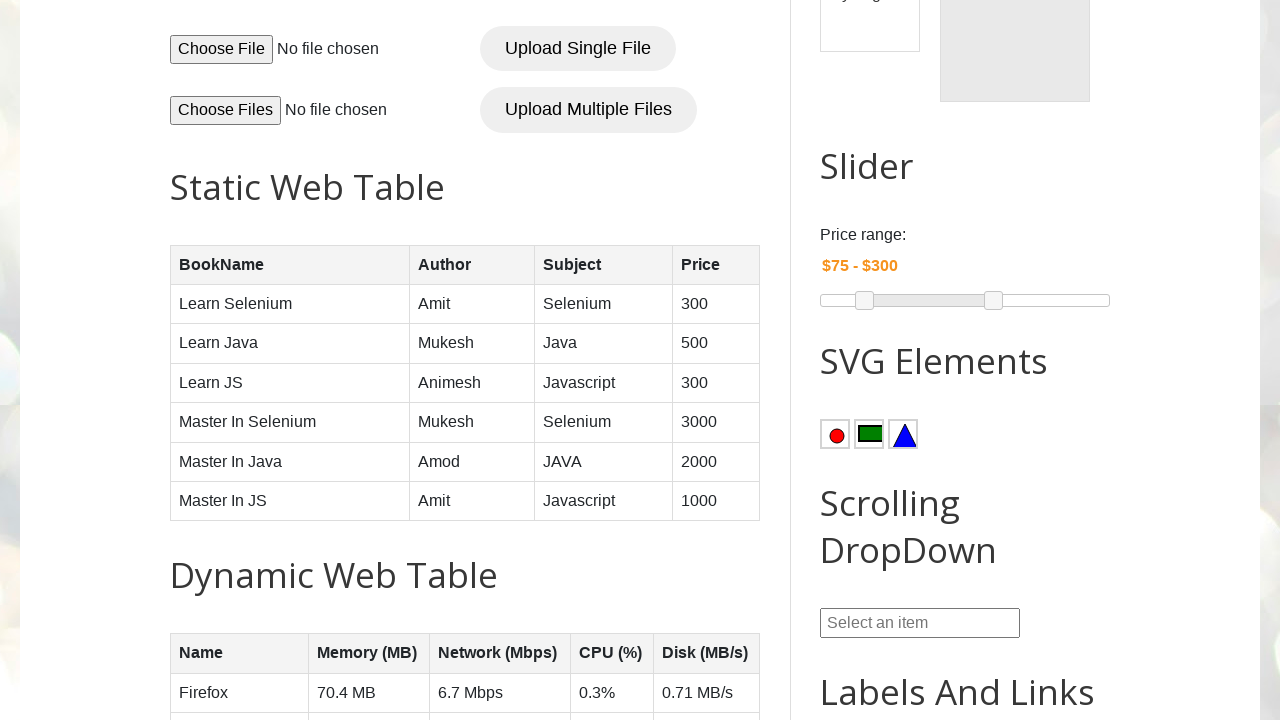

Located blue polygon SVG element
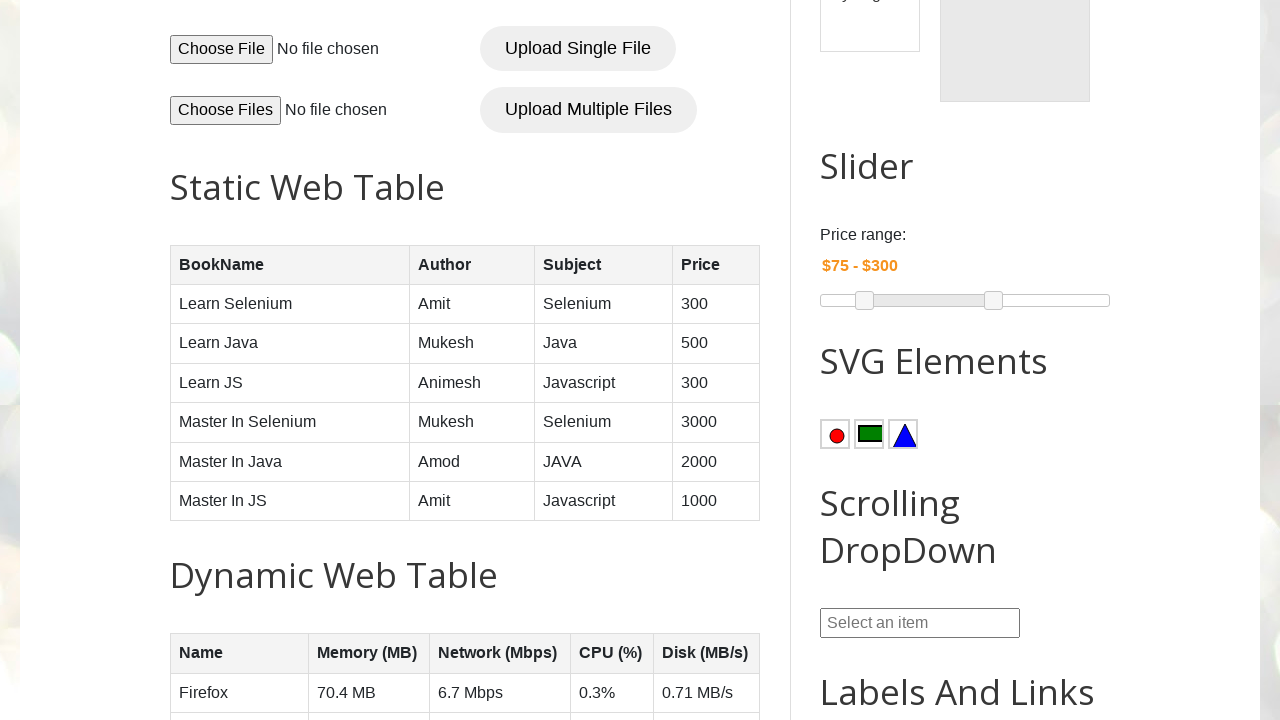

Red circle SVG element is visible
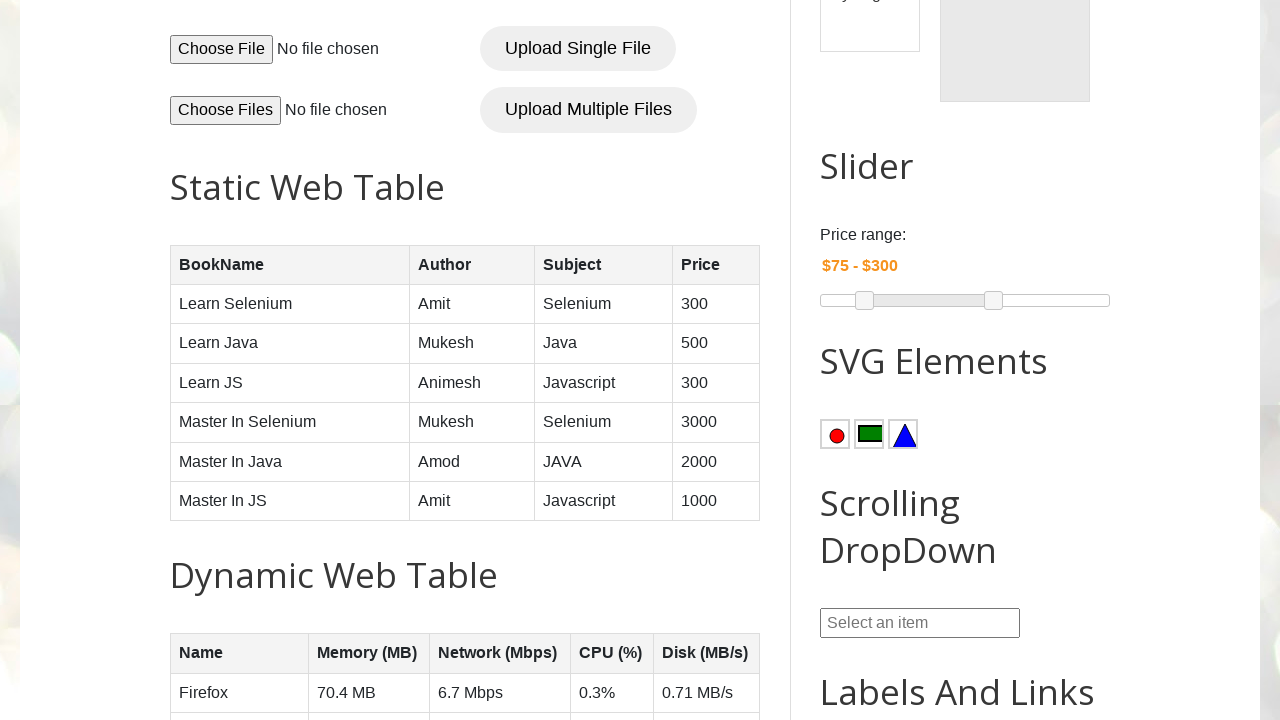

Green rectangle SVG element is visible
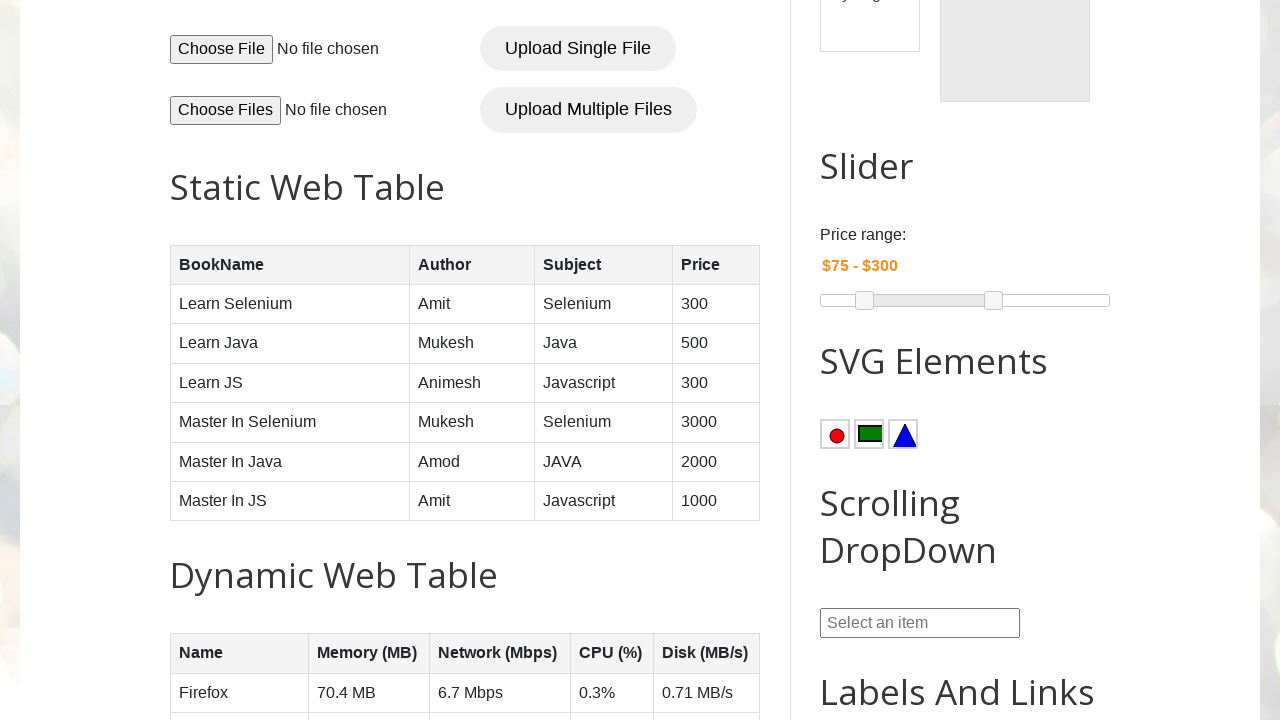

Blue polygon SVG element is visible
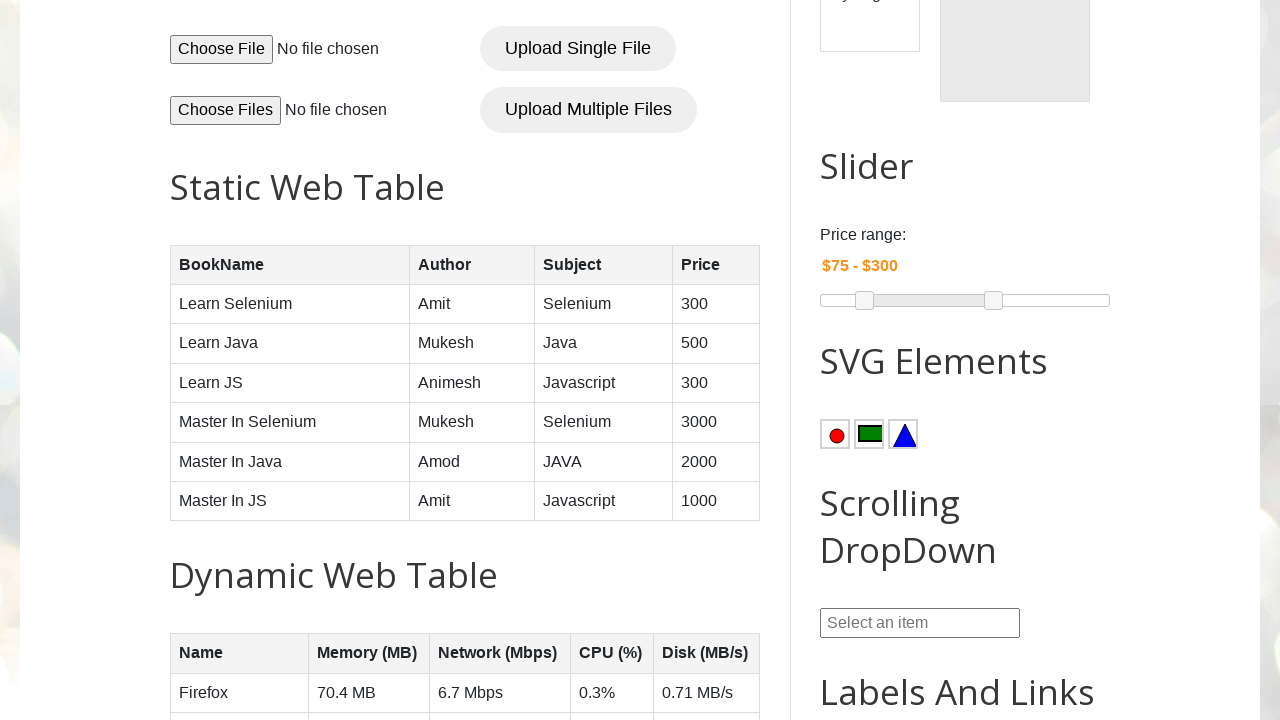

Retrieved bounding box for red circle SVG element
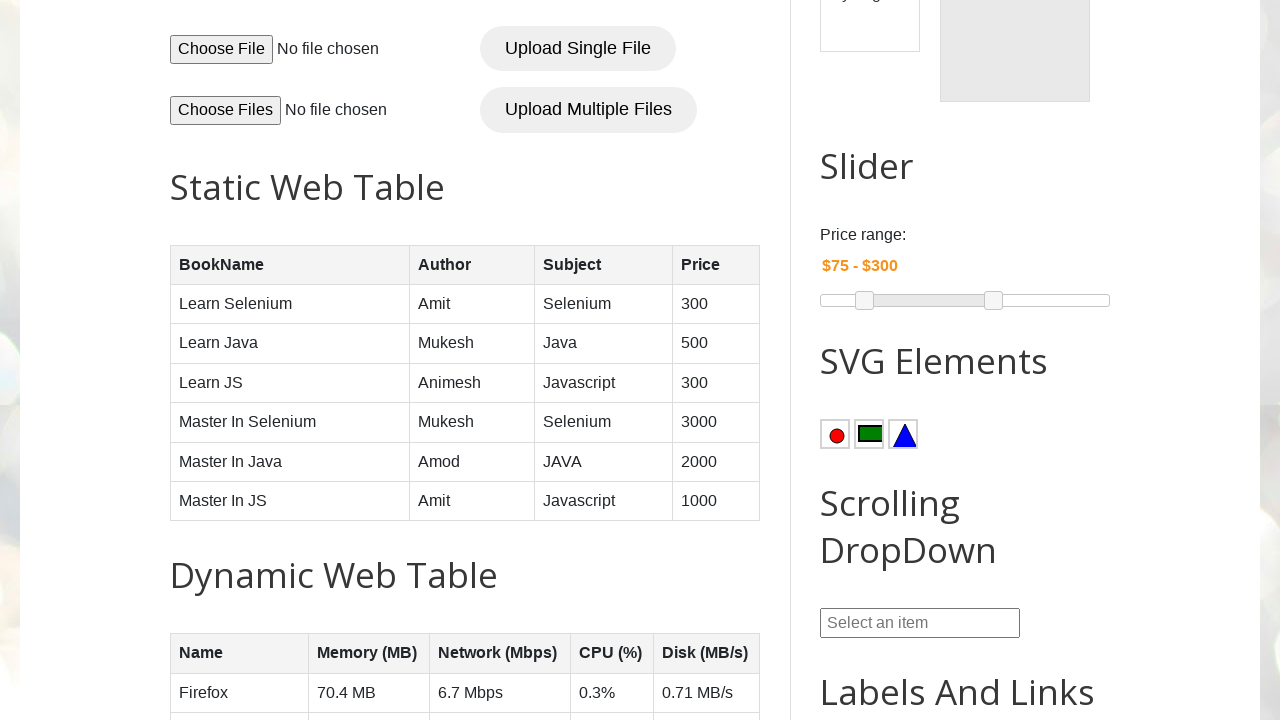

Retrieved bounding box for green rectangle SVG element
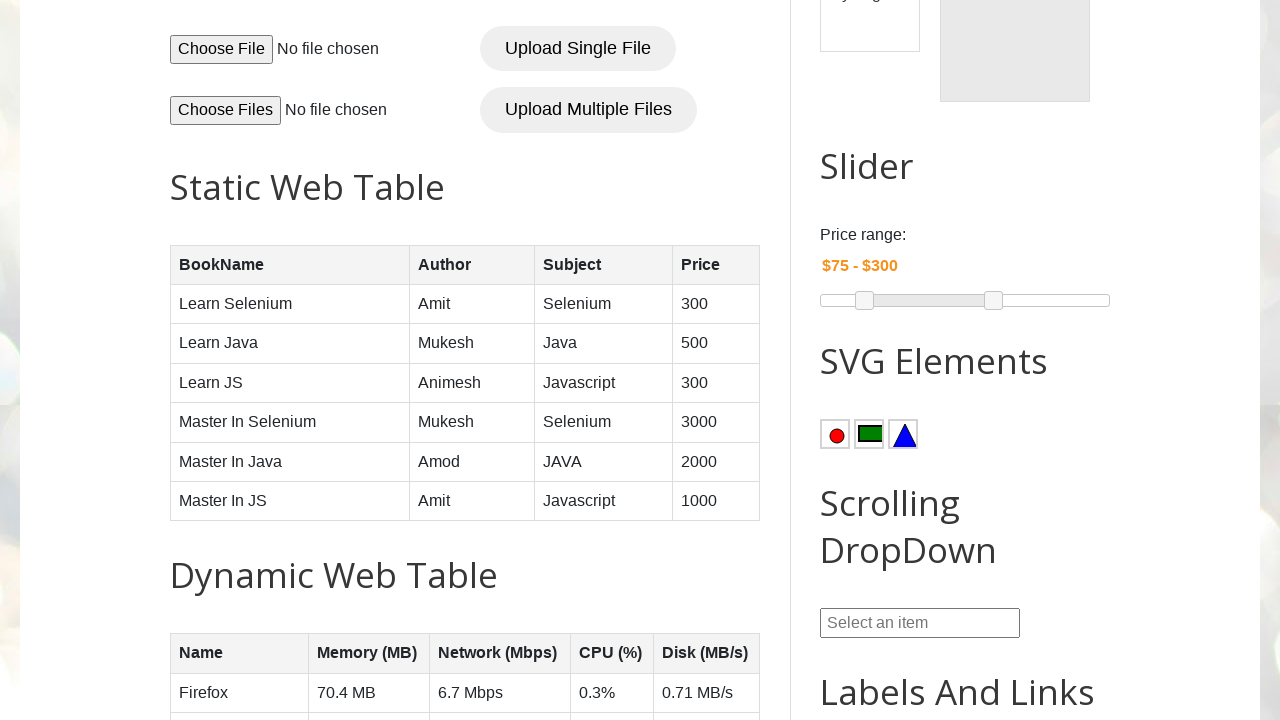

Retrieved bounding box for blue polygon SVG element
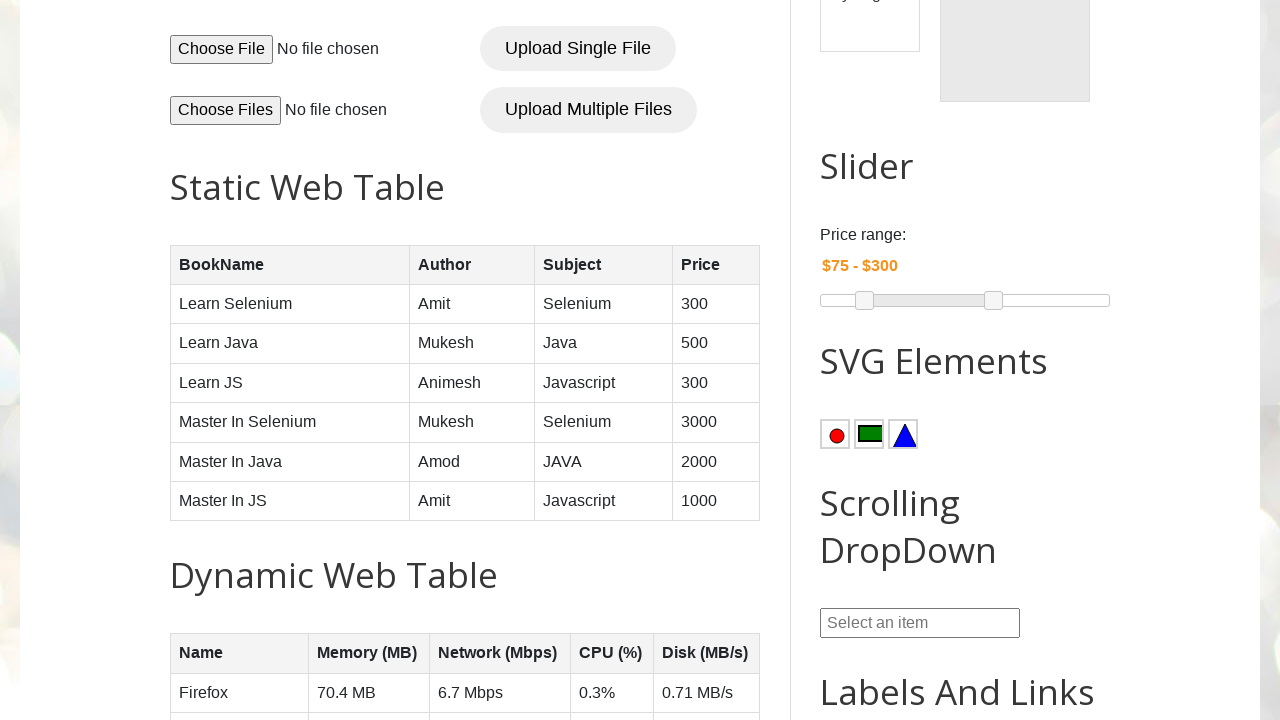

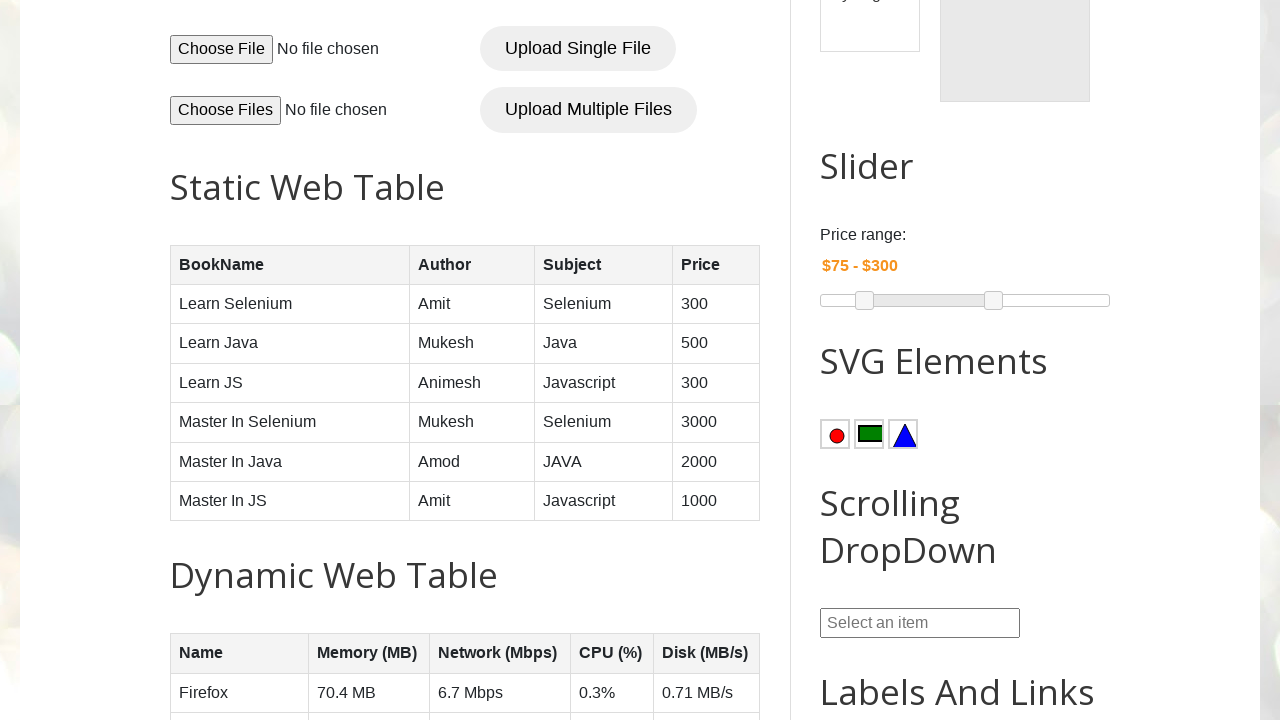